Navigates to pCloudy website and attempts to interact with page elements

Starting URL: https://pcloudy.com

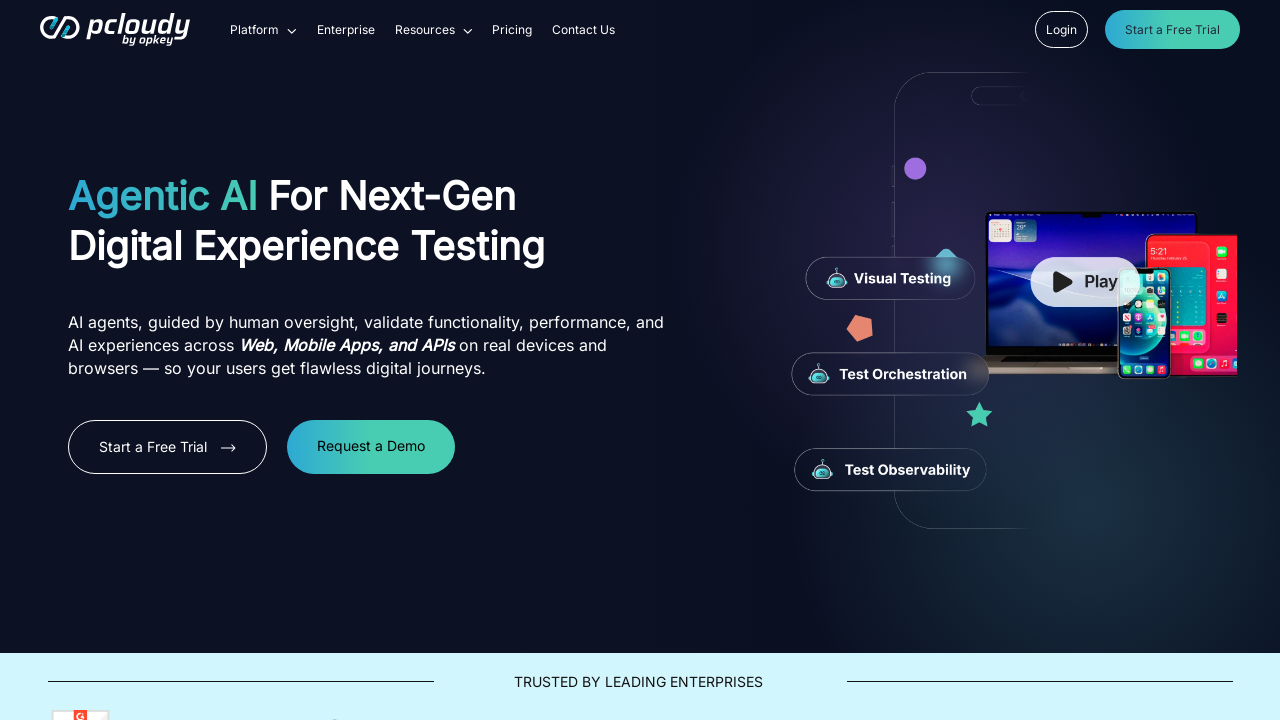

Waited for page to reach domcontentloaded state
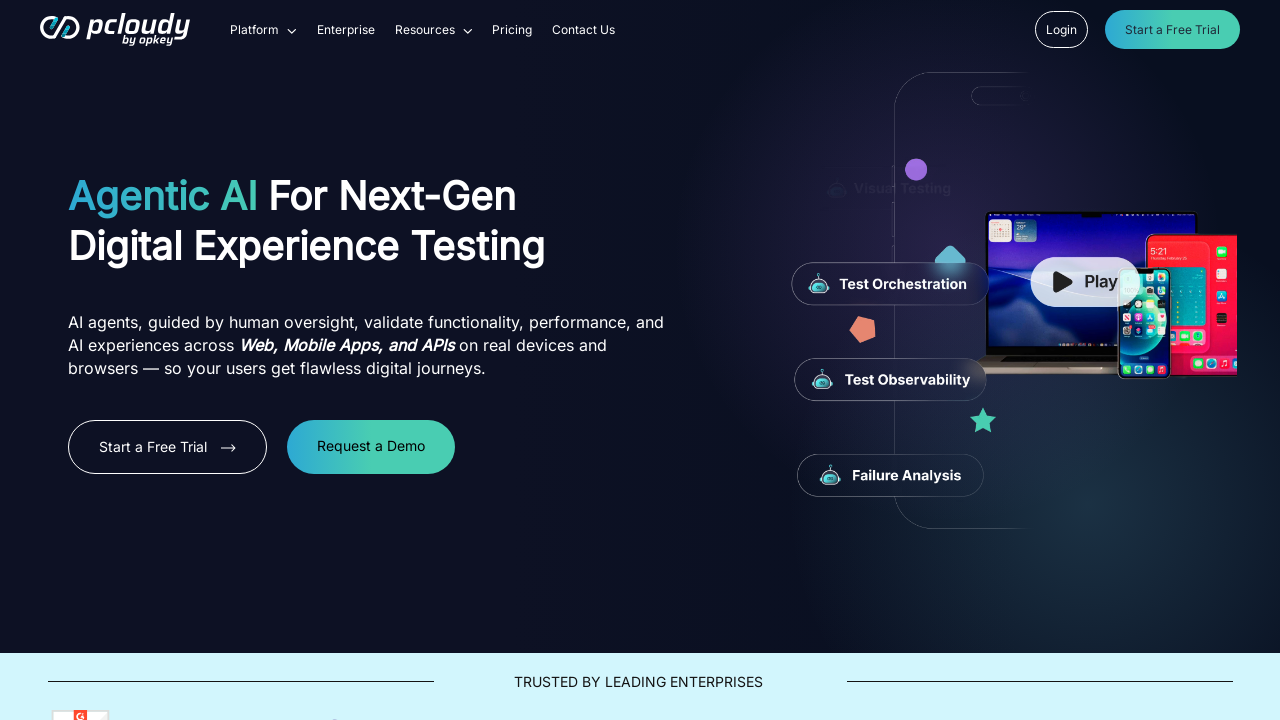

Hero section h3 element not found, continuing test
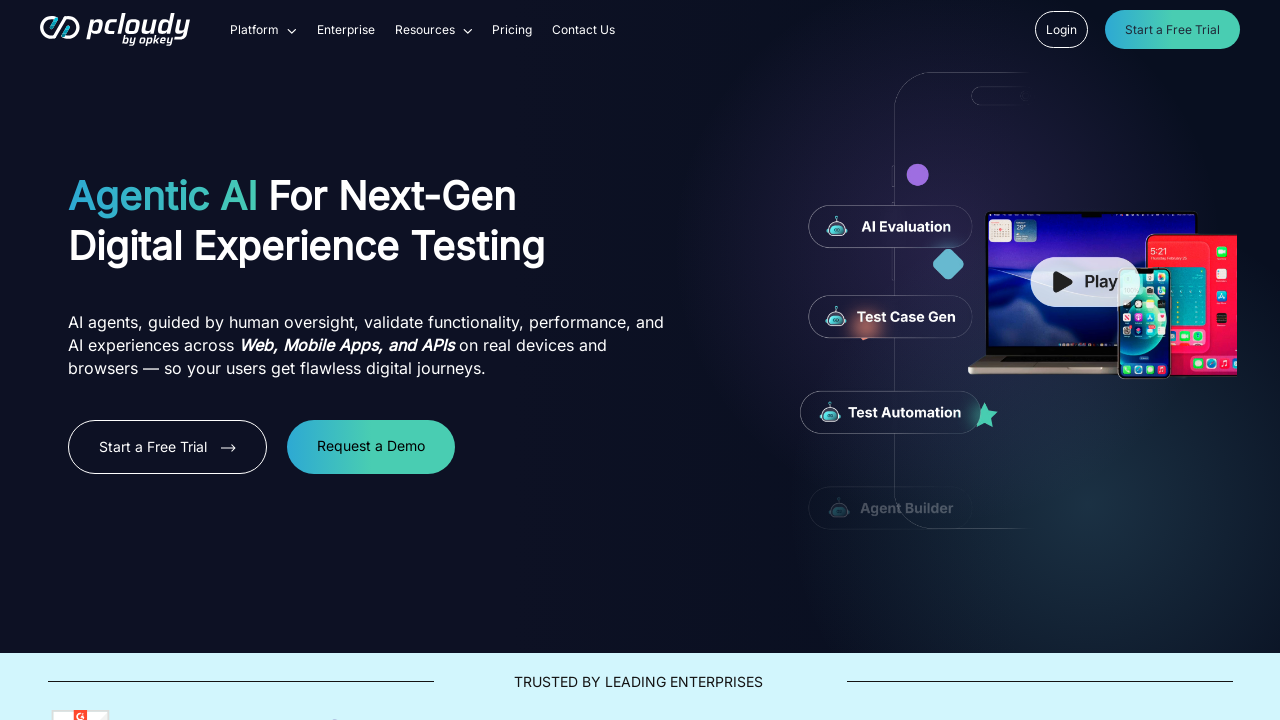

Retrieved page title: Digital Experience Testing for Mobile & Web Apps | Pcloudy
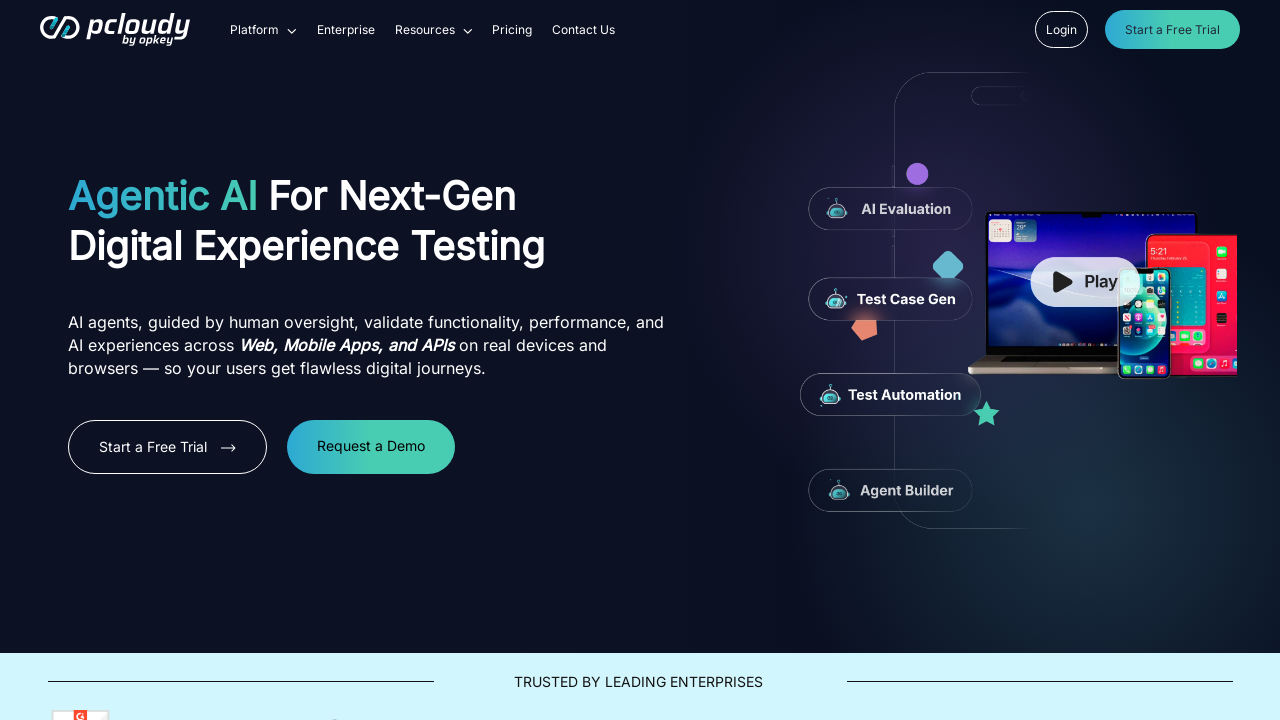

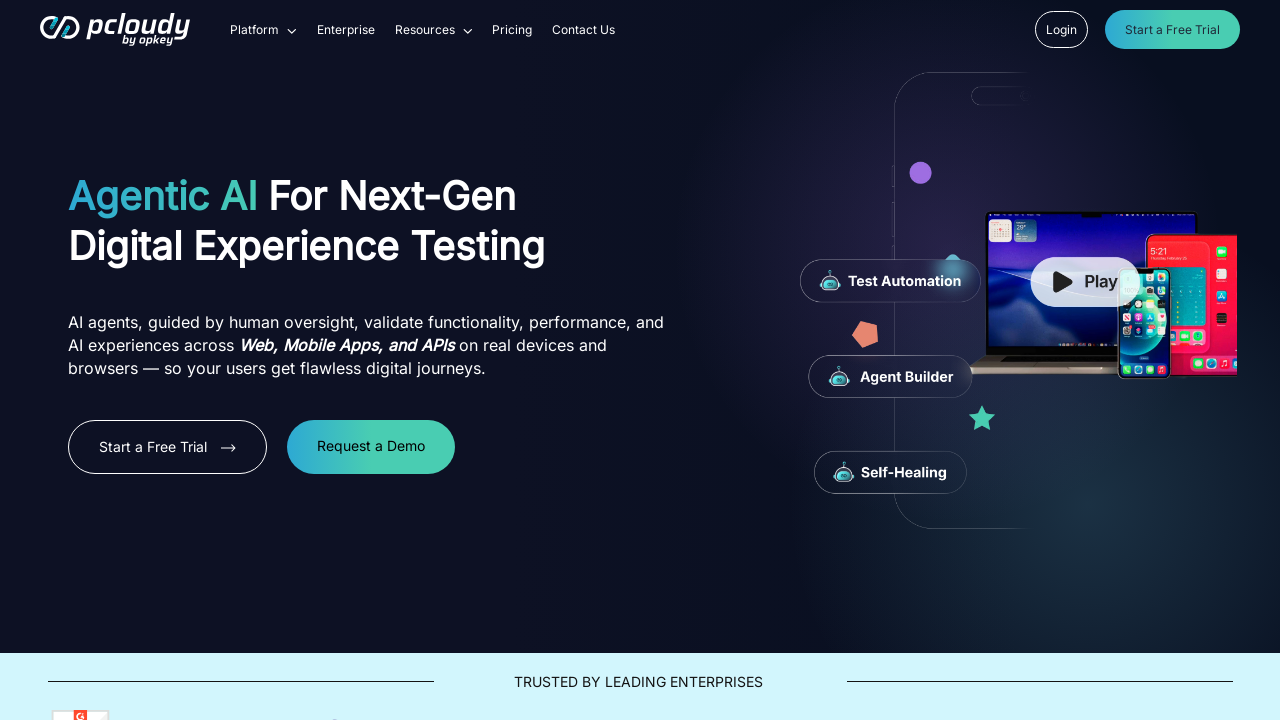